Navigates to a page with HTML table elements and verifies the table structure by waiting for table rows to load

Starting URL: https://www.ultimateqa.com/simple-html-elements-for-automation/

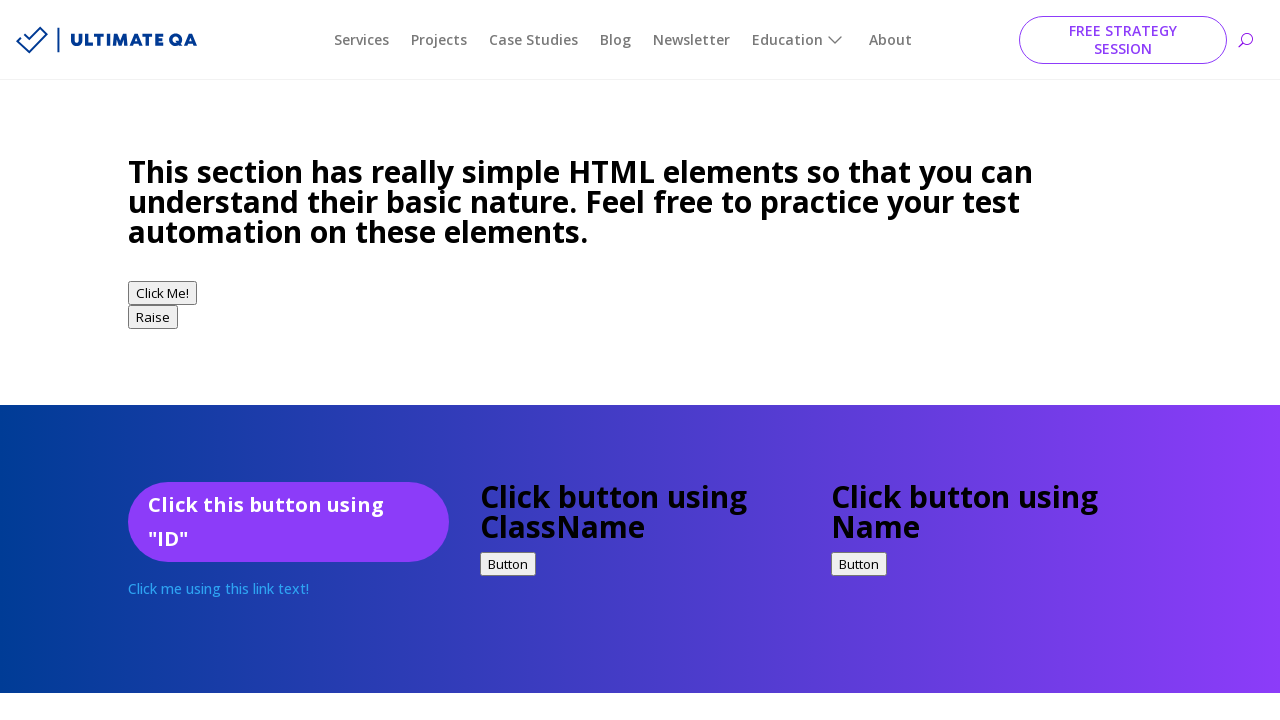

Navigated to Ultimate QA page with HTML table elements
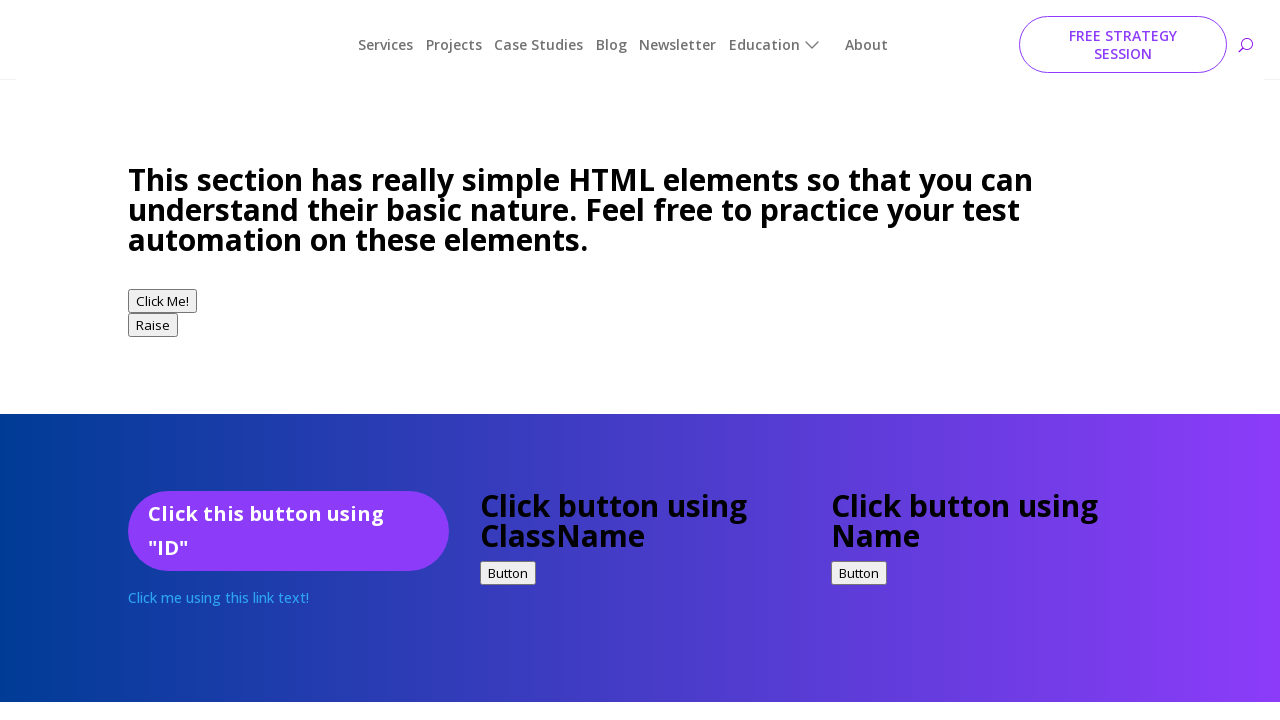

HTML Table with unique id loaded - table rows are visible
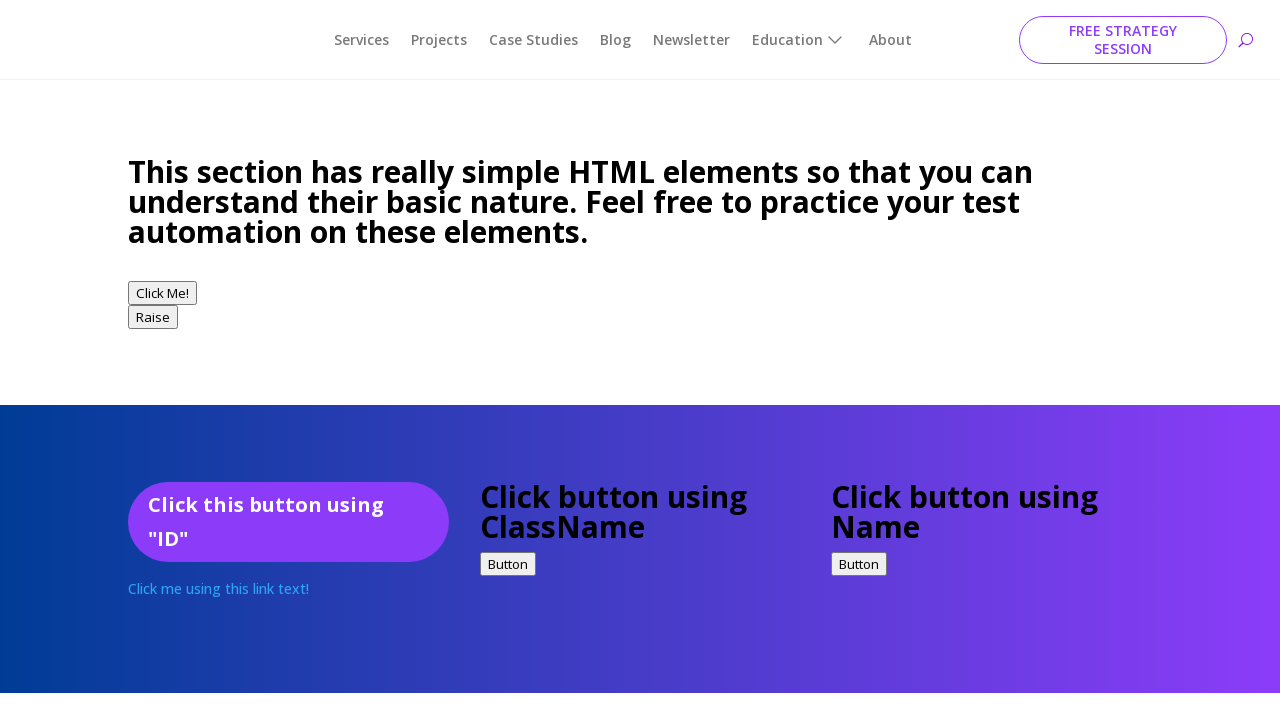

HTML Table with no id loaded
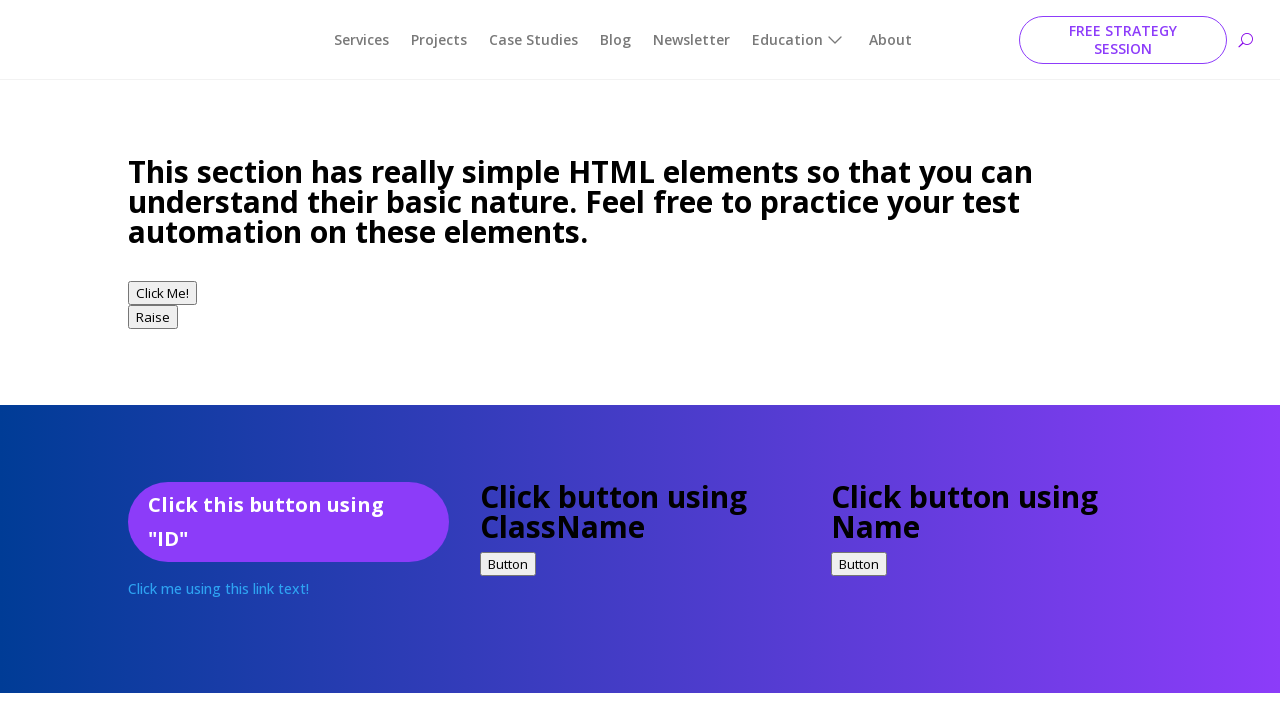

Located table rows in the HTML Table with no id
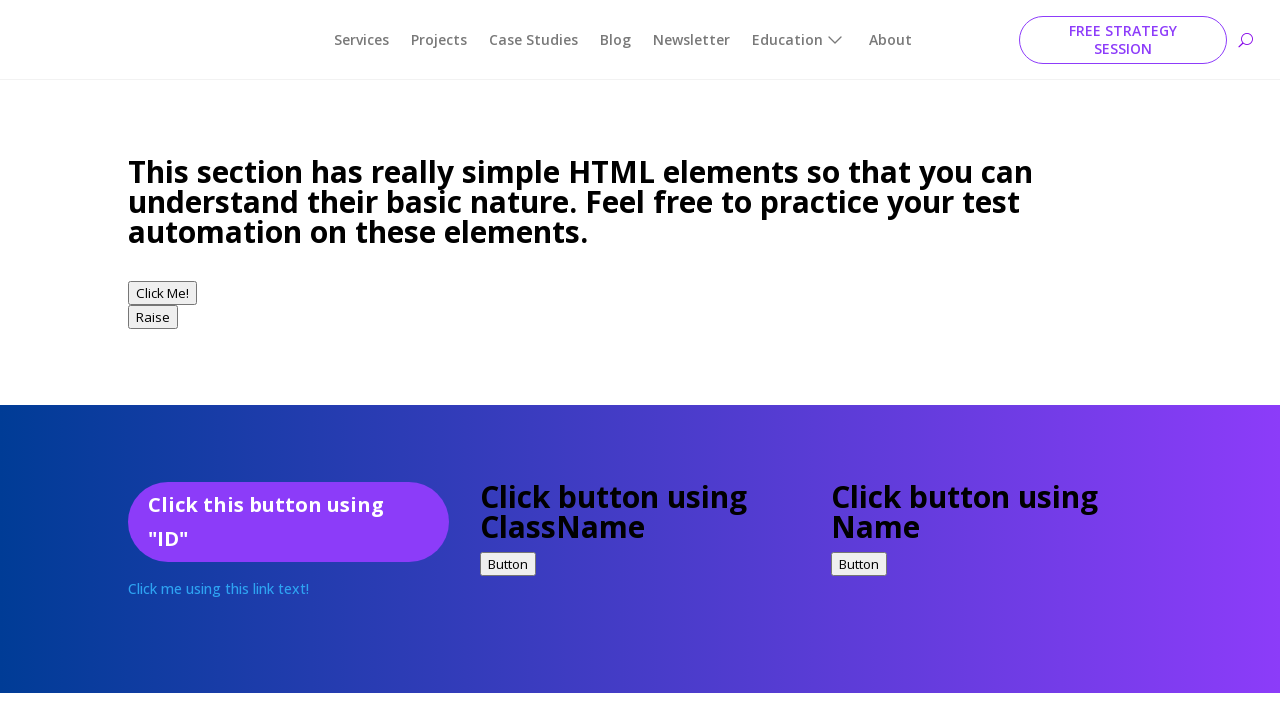

First table row is ready - table structure verified
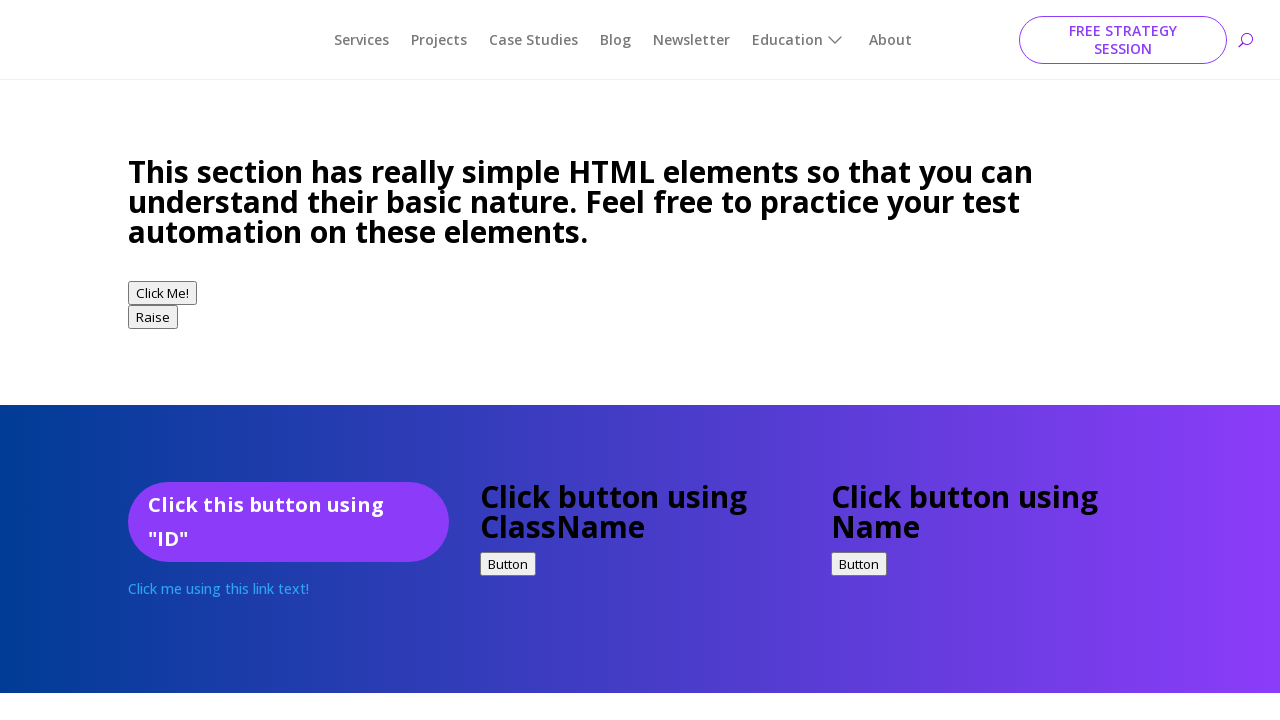

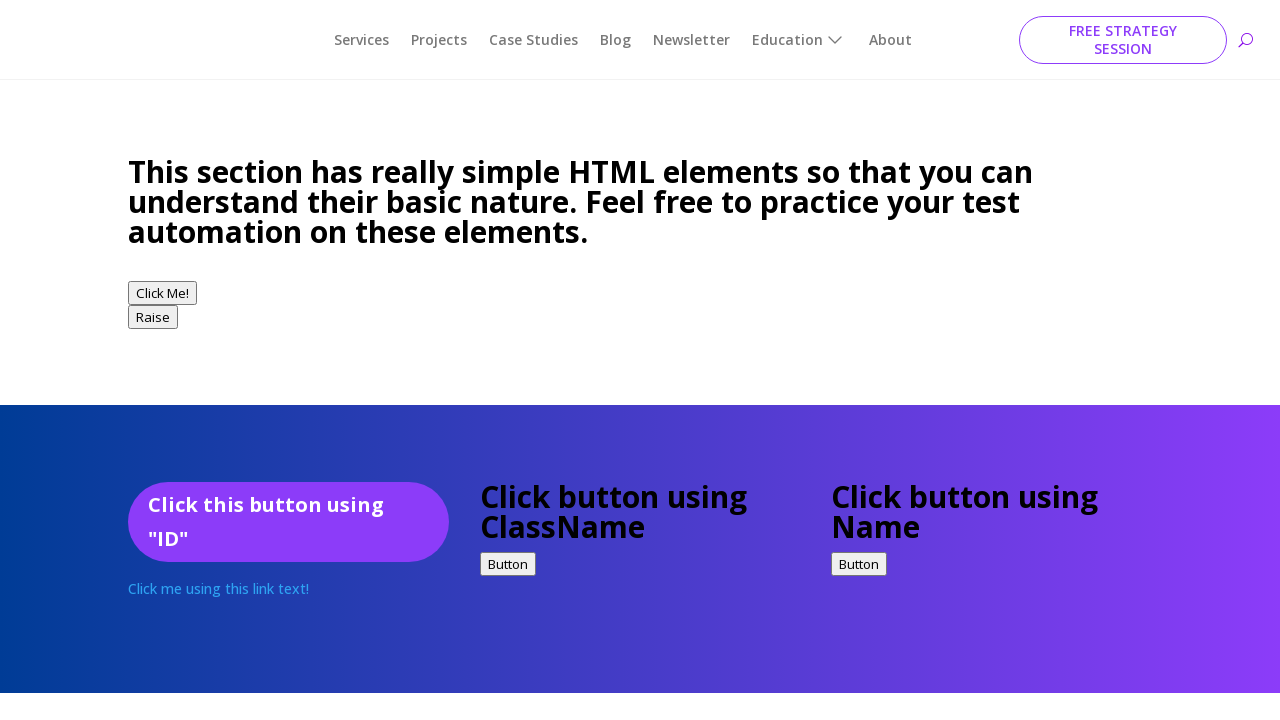